Tests single tab handling by clicking a button to open a new tab, waiting for it to load, clicking on Downloads link in the new tab, then closing the tab to return control to parent page.

Starting URL: https://demo.automationtesting.in/Windows.html

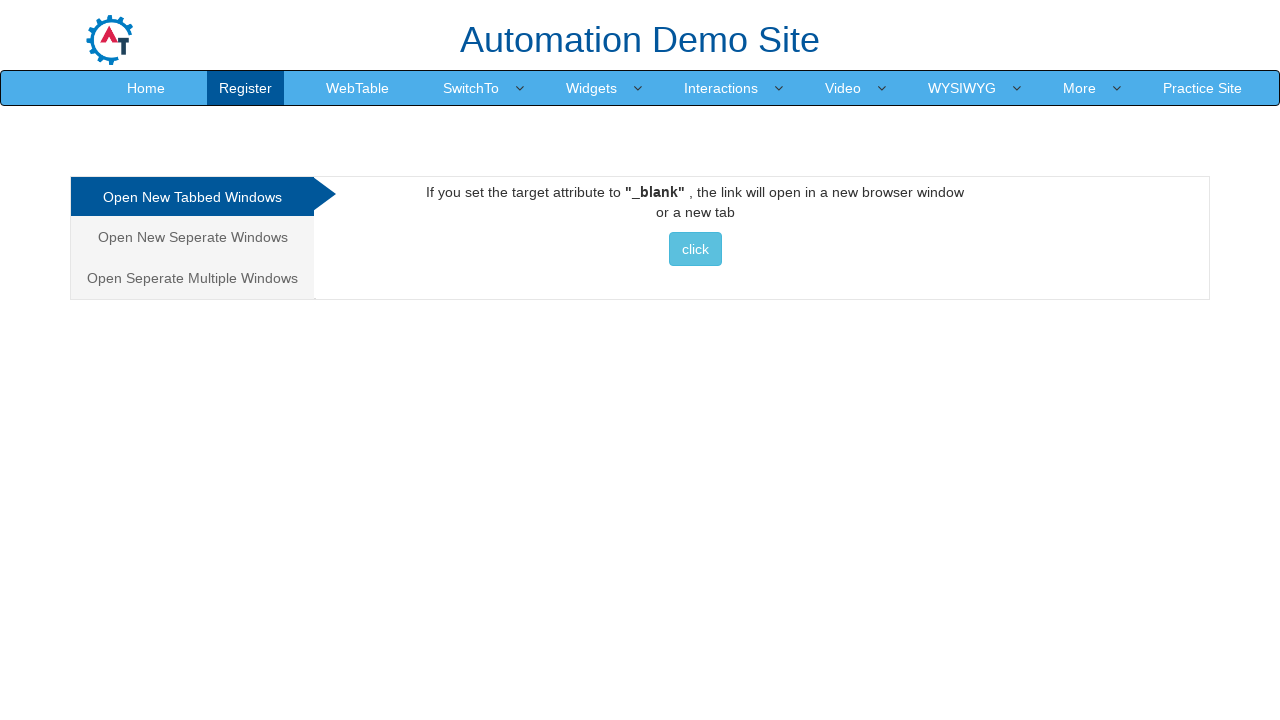

Clicked button to open new tab at (695, 249) on button:has-text("click")
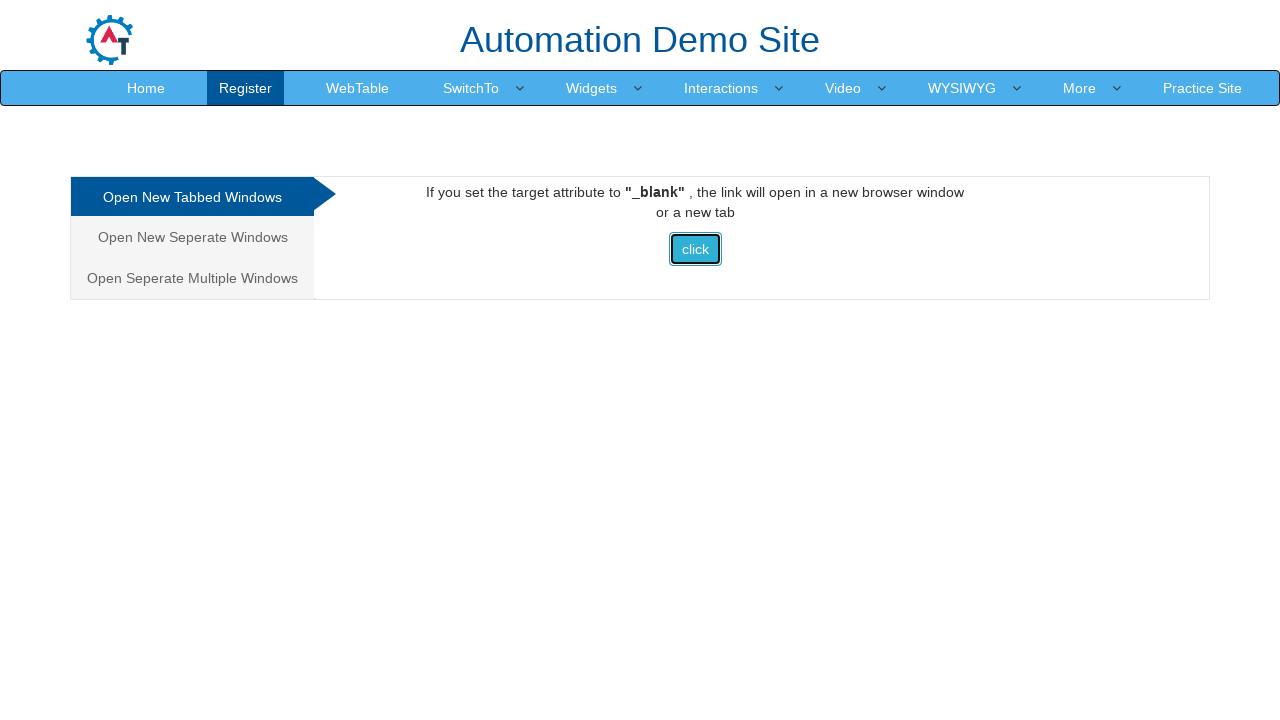

New tab opened and reference captured
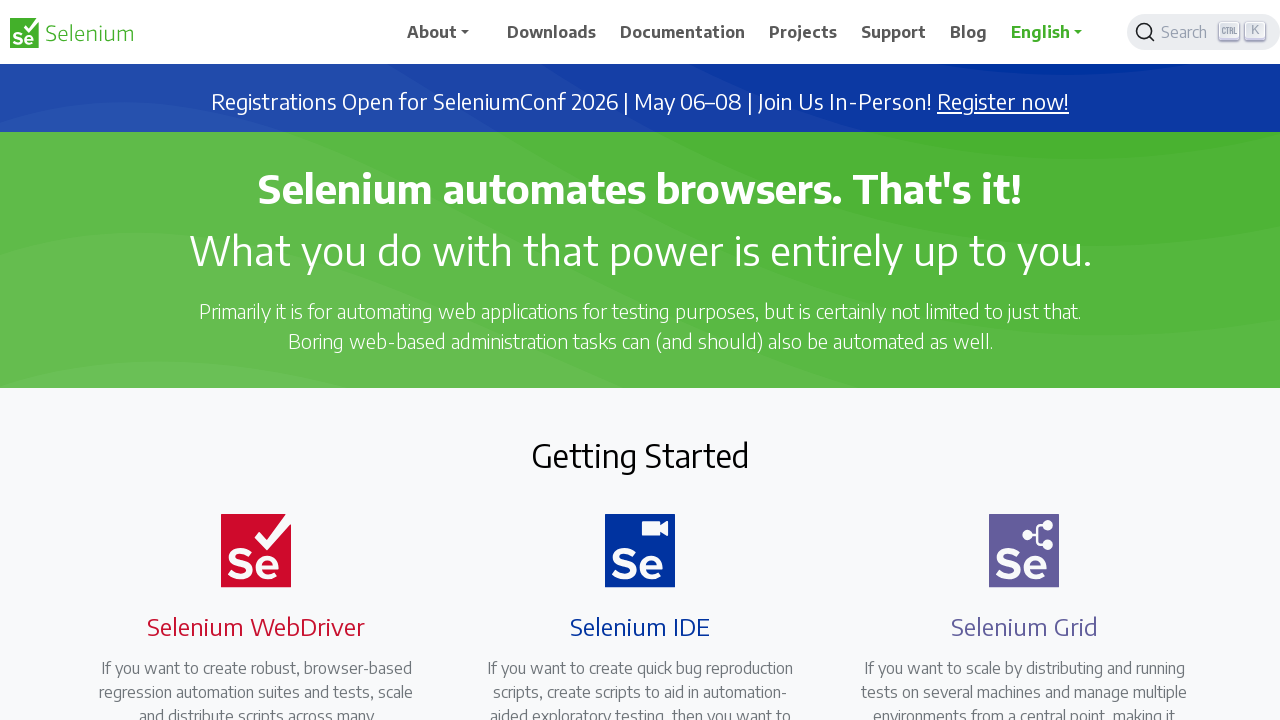

New tab fully loaded
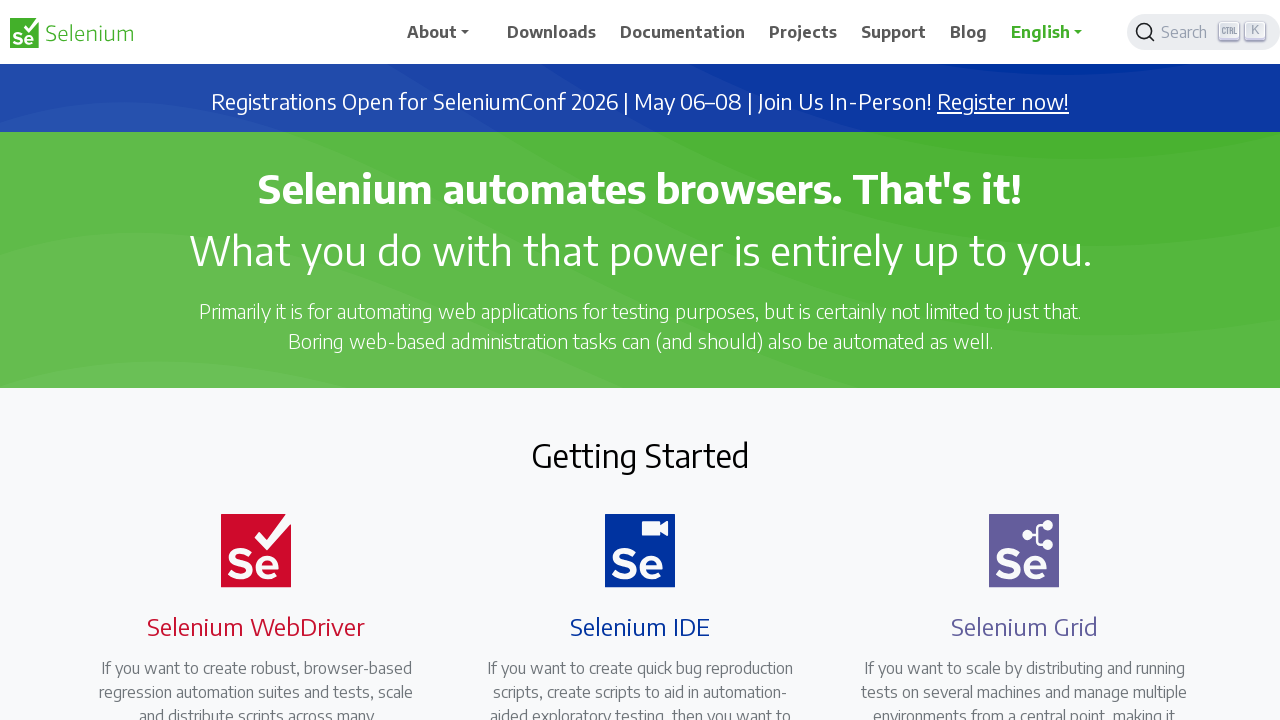

Clicked Downloads link in new tab at (552, 32) on xpath=//span[normalize-space()="Downloads"]
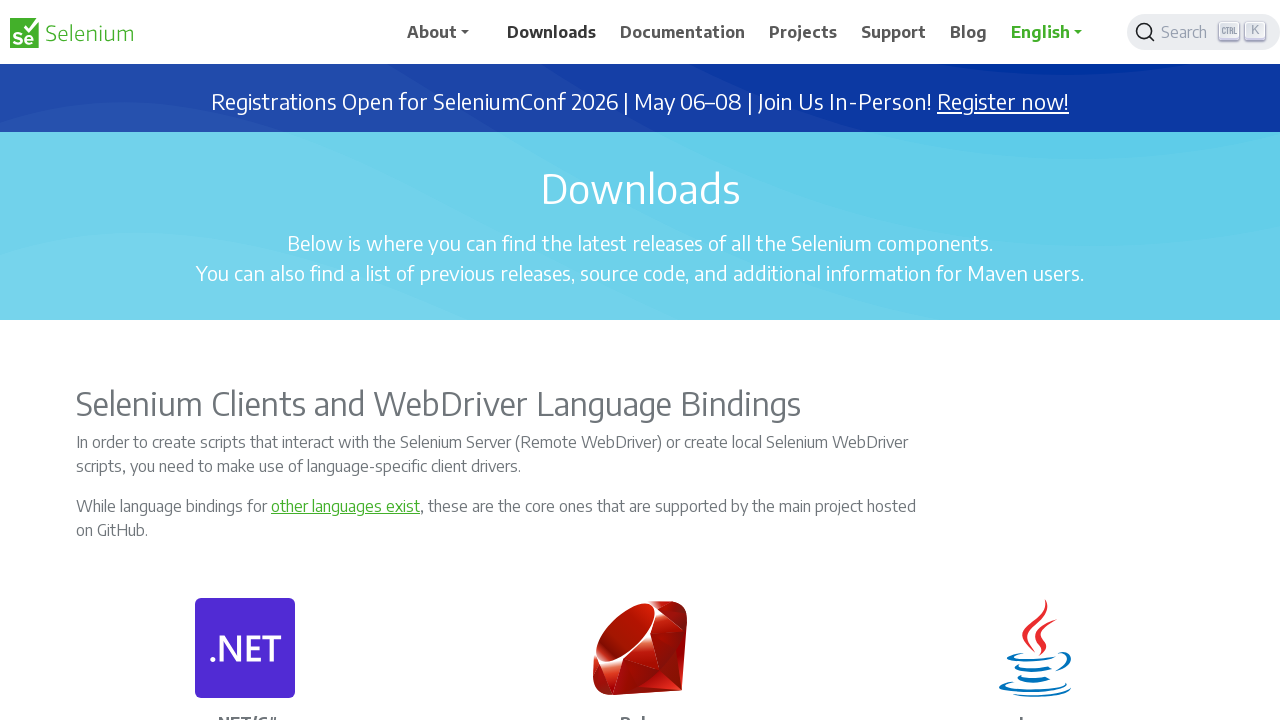

Closed new tab, control returned to parent page
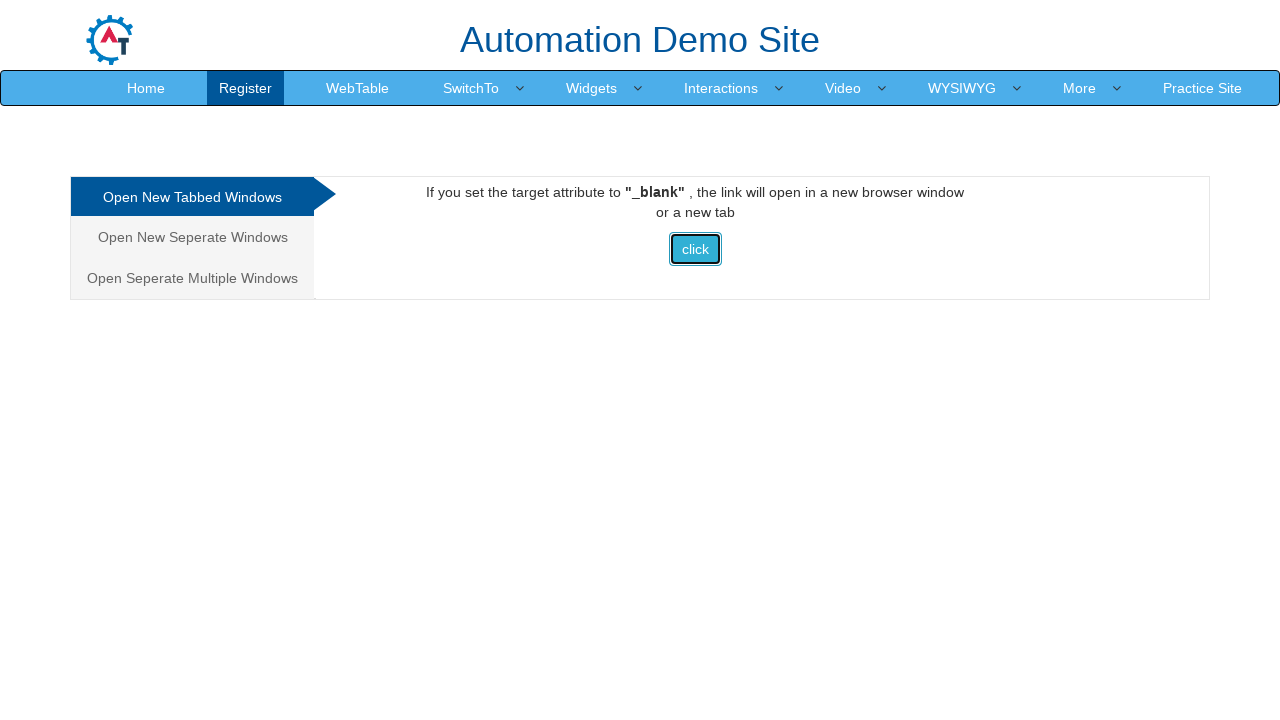

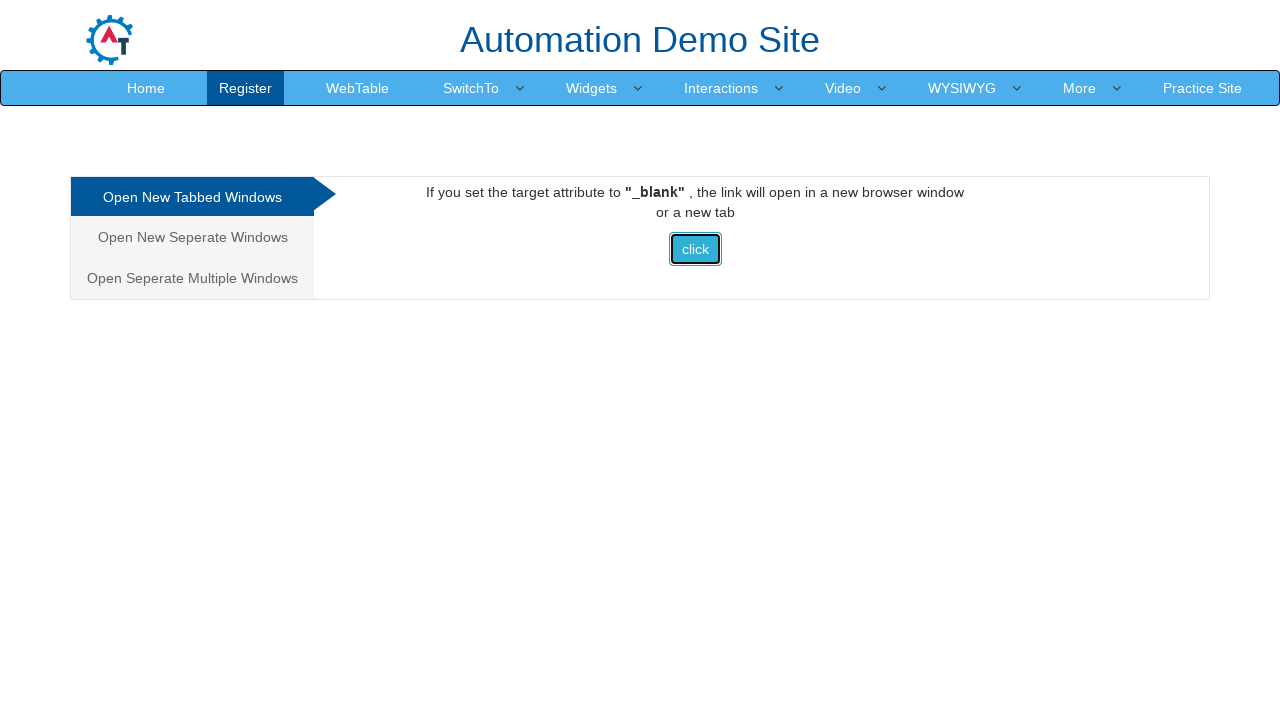